Tests adding multiple personal notes by navigating to the Personal Notes lesson page and filling in note titles and content, then clicking the add button for each note.

Starting URL: https://material.playwrightvn.com/

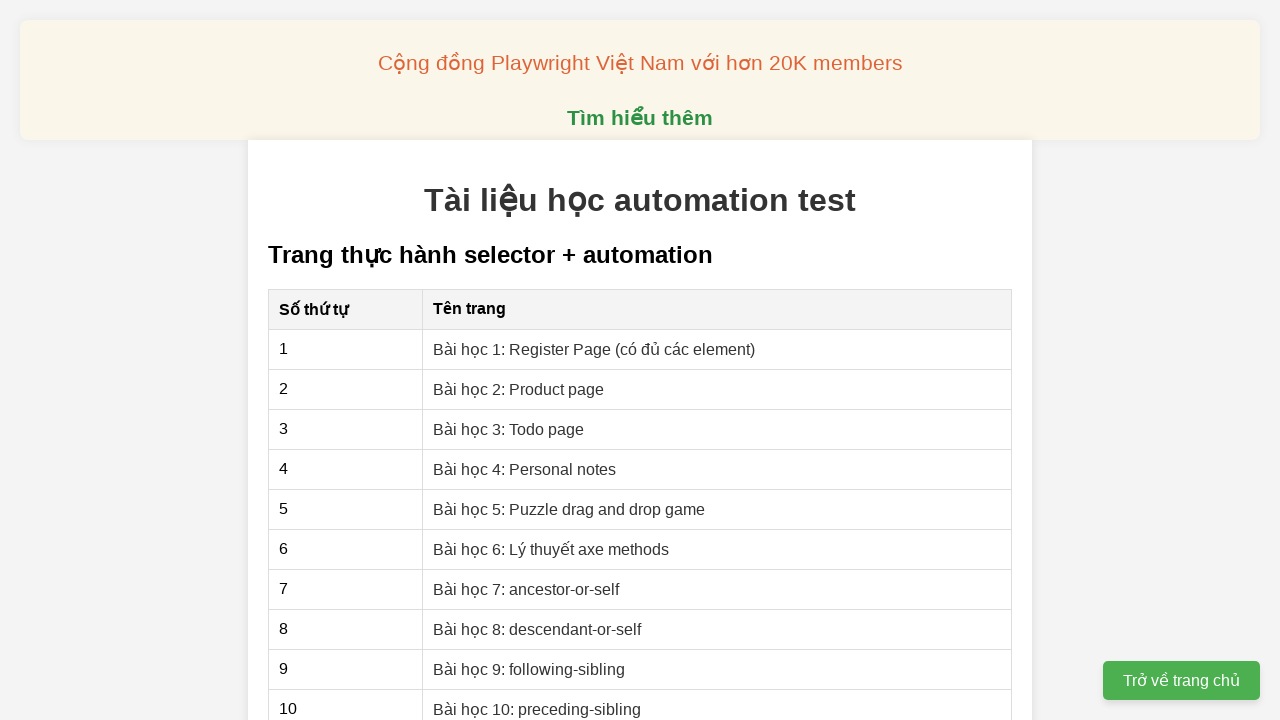

Clicked on 'Bài học 4: Personal notes' link to navigate to Personal Notes lesson page at (525, 469) on xpath=//a[contains(text(),"Bài học 4: Personal notes")]
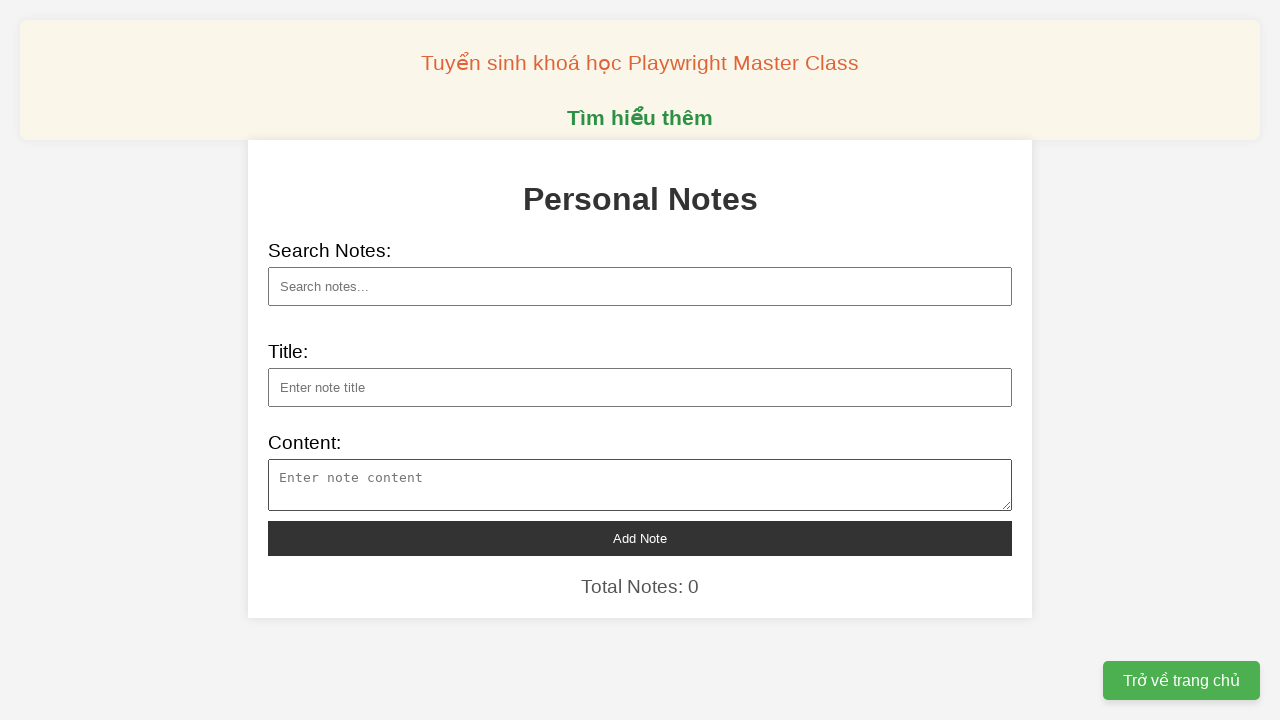

Note title input field loaded and is visible
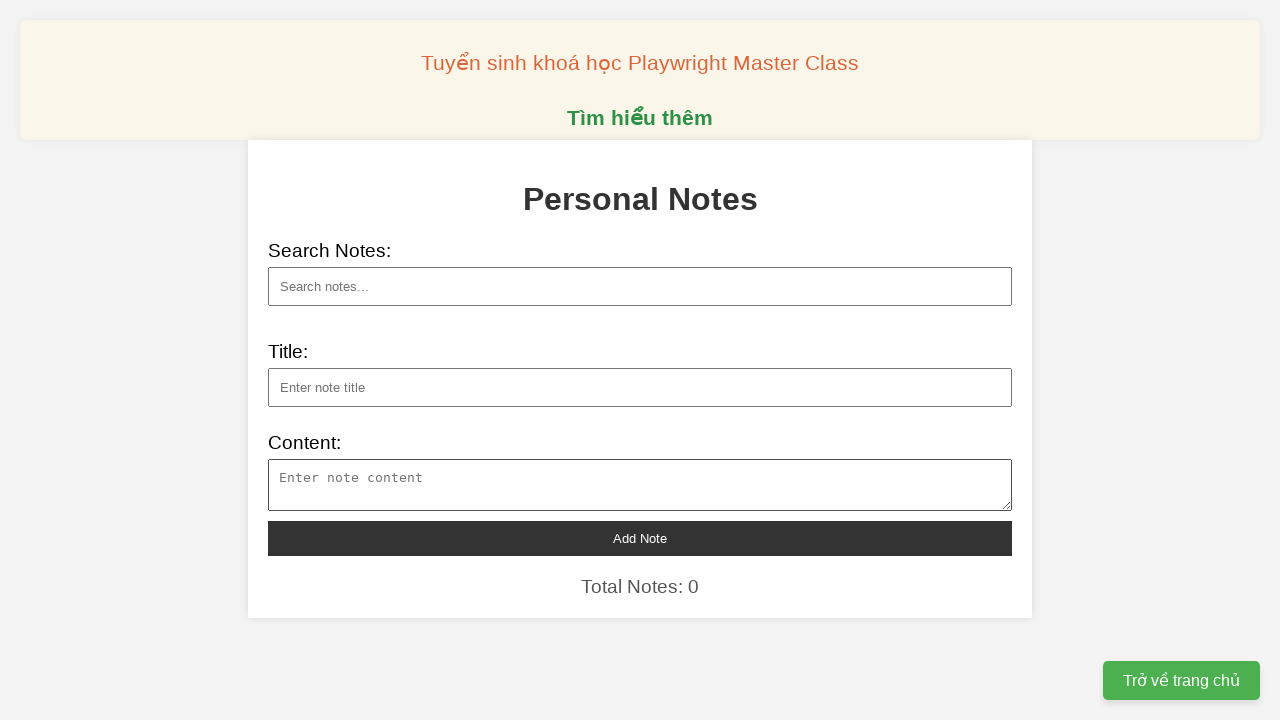

Filled note title with 'Công nghệ AI mới nhất năm 2024' on #note-title
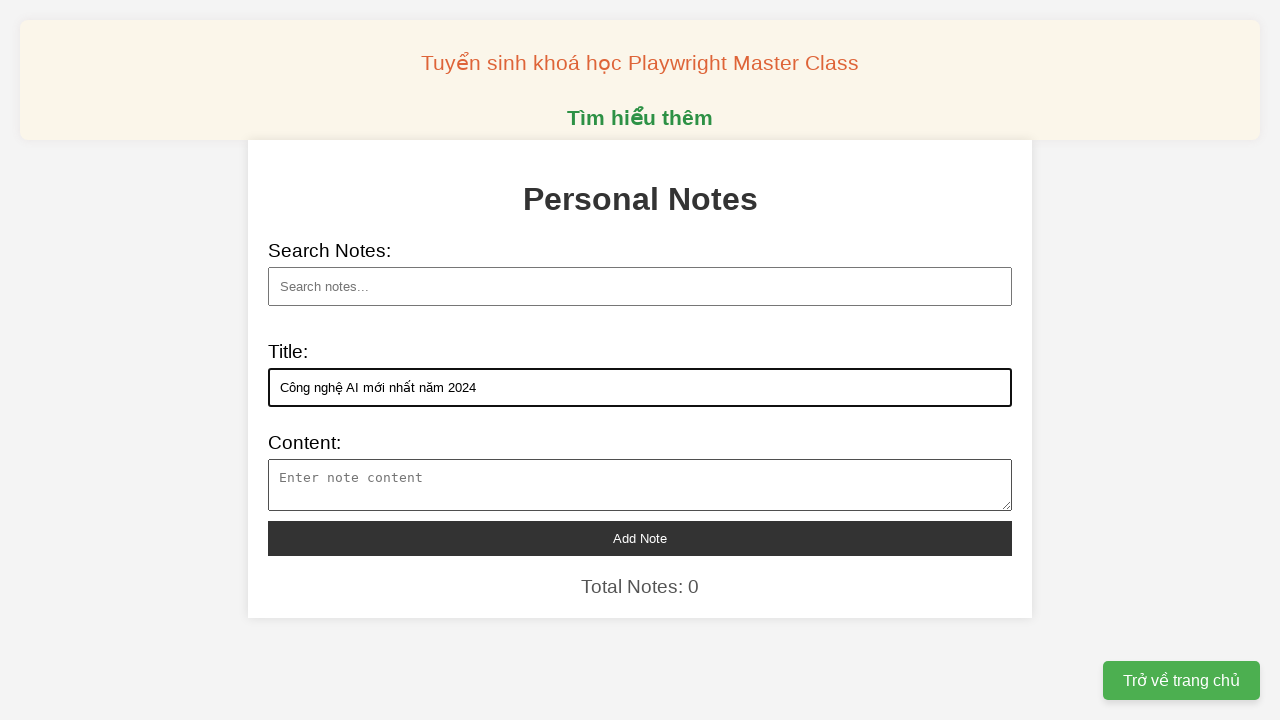

Filled note content with sample text about 'Công nghệ AI mới nhất năm 2024' on #note-content
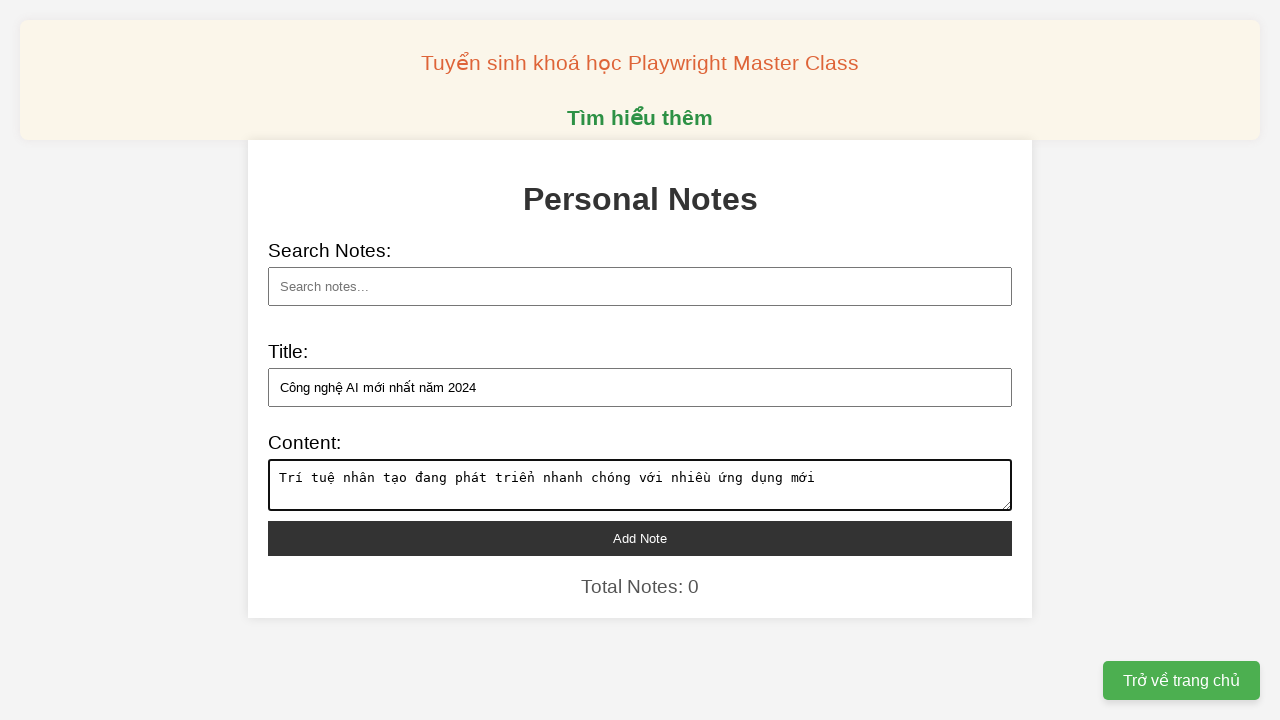

Clicked add note button to save note 1 of 6 at (640, 538) on #add-note
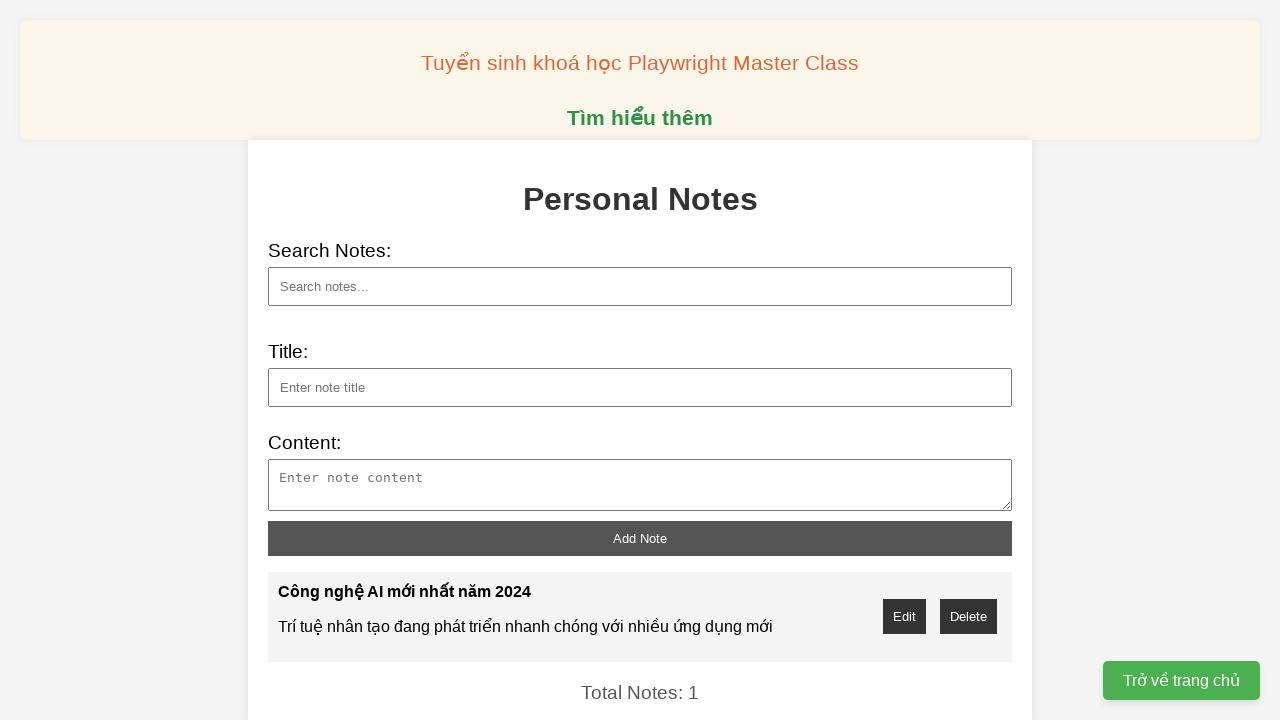

Filled note title with 'Khám phá vũ trụ với kính viễn vọng James Webb' on #note-title
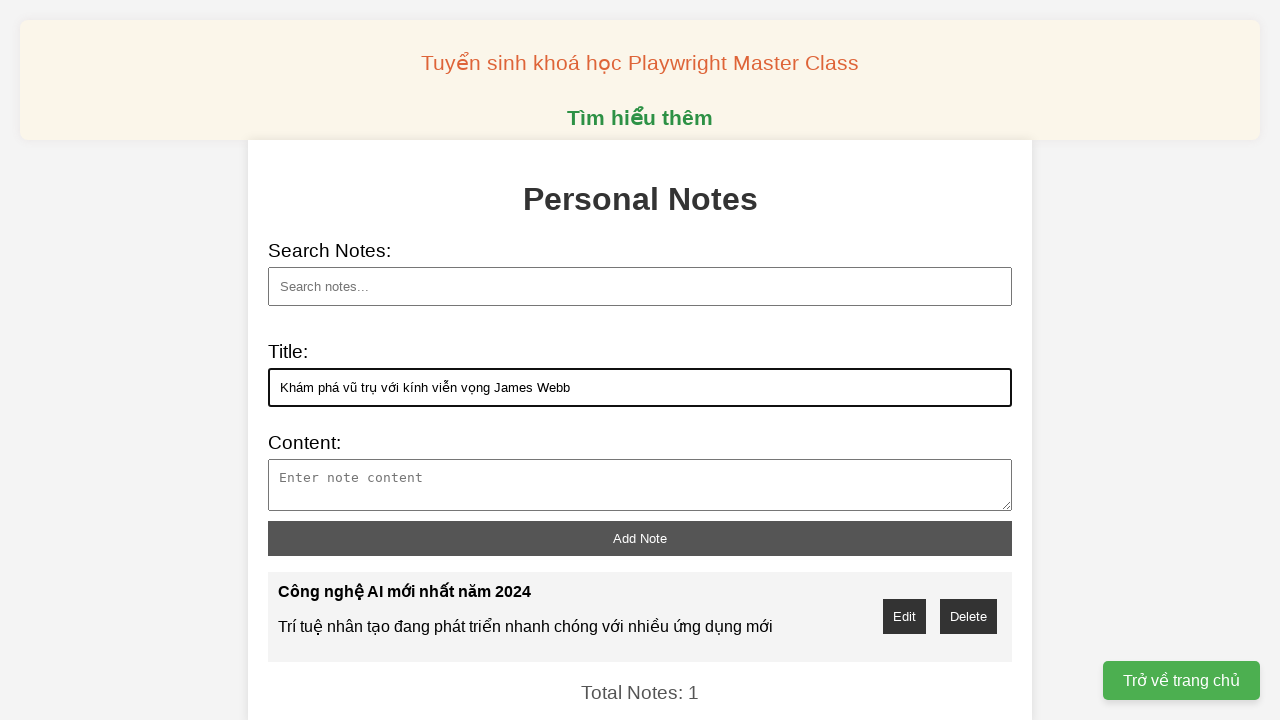

Filled note content with sample text about 'Khám phá vũ trụ với kính viễn vọng James Webb' on #note-content
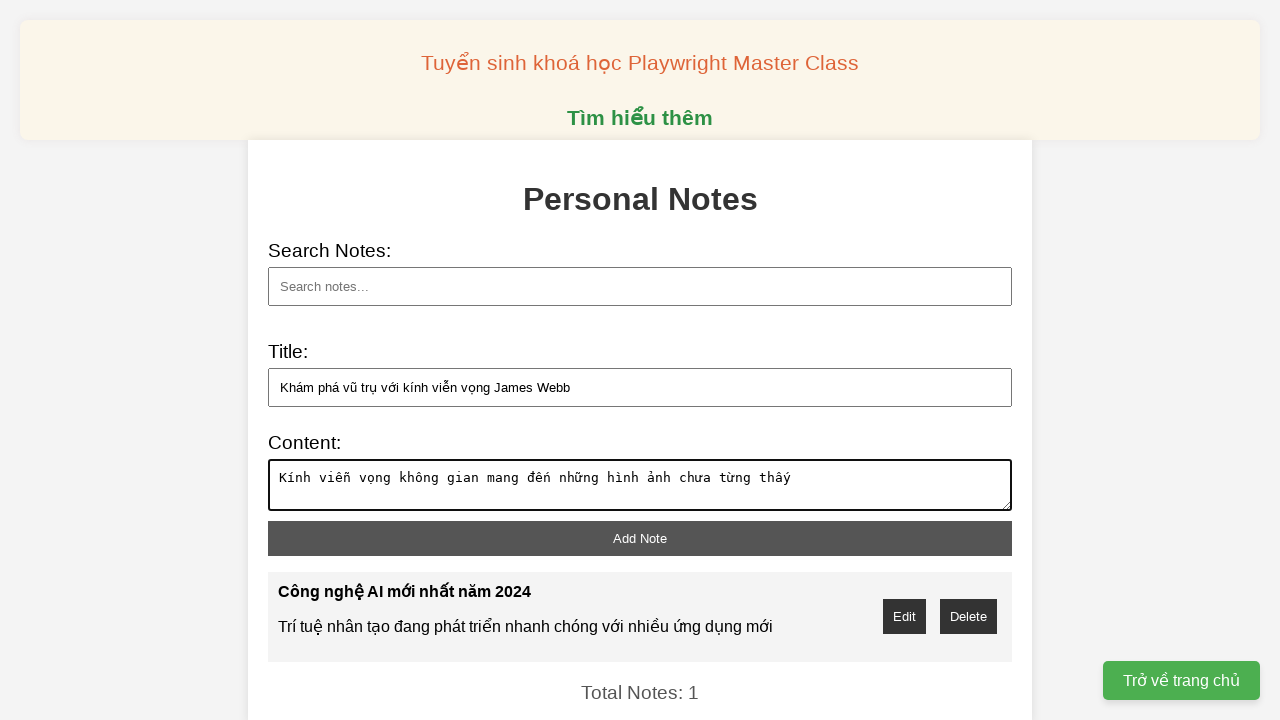

Clicked add note button to save note 2 of 6 at (640, 538) on #add-note
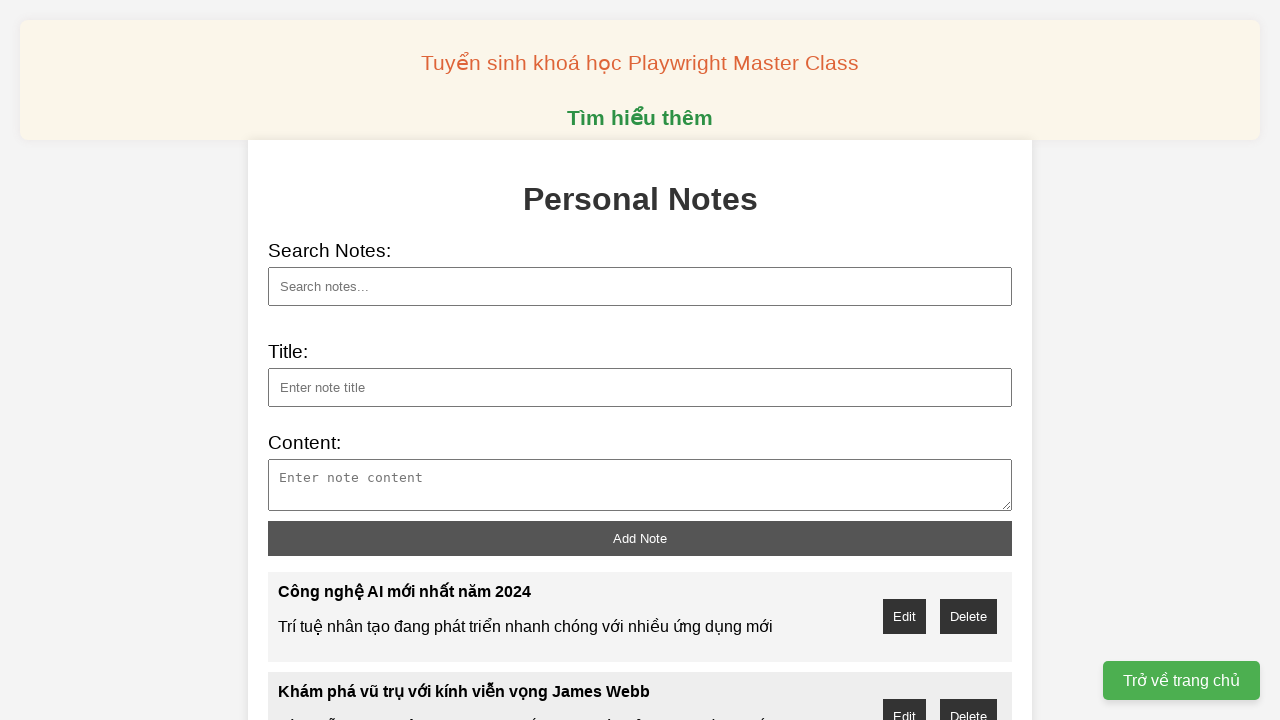

Filled note title with 'Xe điện và tương lai giao thông' on #note-title
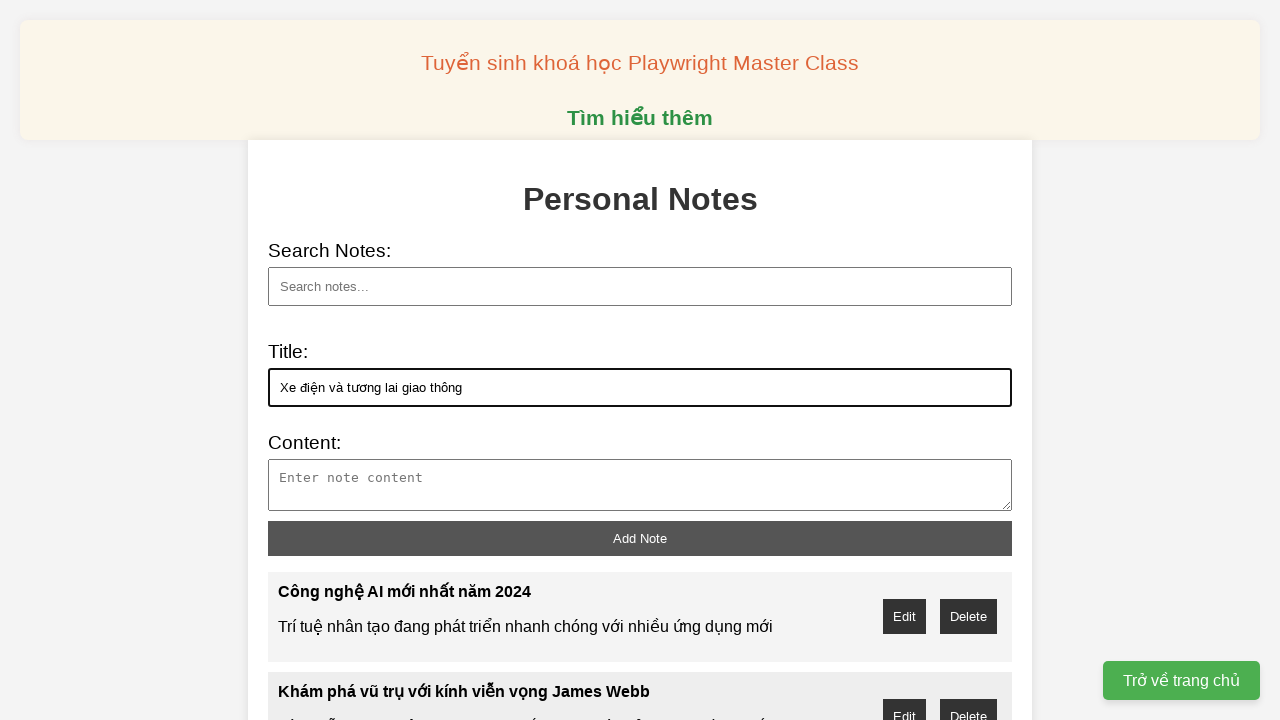

Filled note content with sample text about 'Xe điện và tương lai giao thông' on #note-content
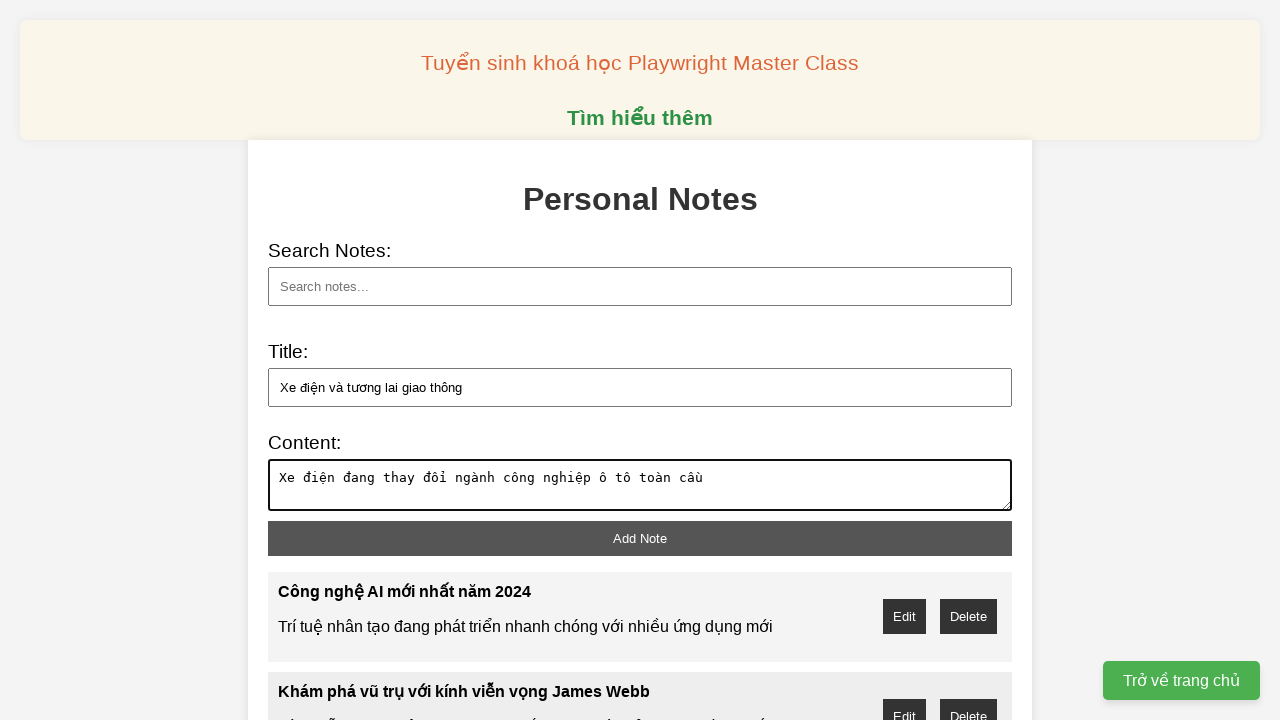

Clicked add note button to save note 3 of 6 at (640, 538) on #add-note
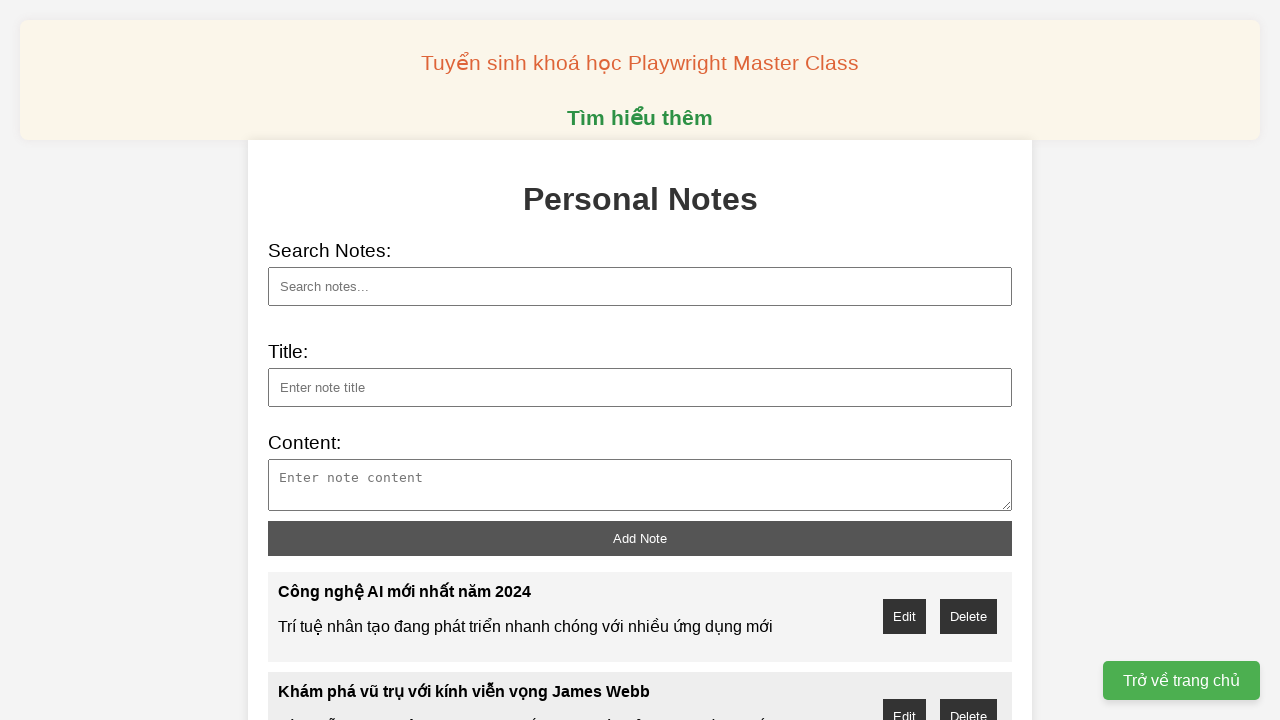

Filled note title with 'Chip bán dẫn thế hệ mới' on #note-title
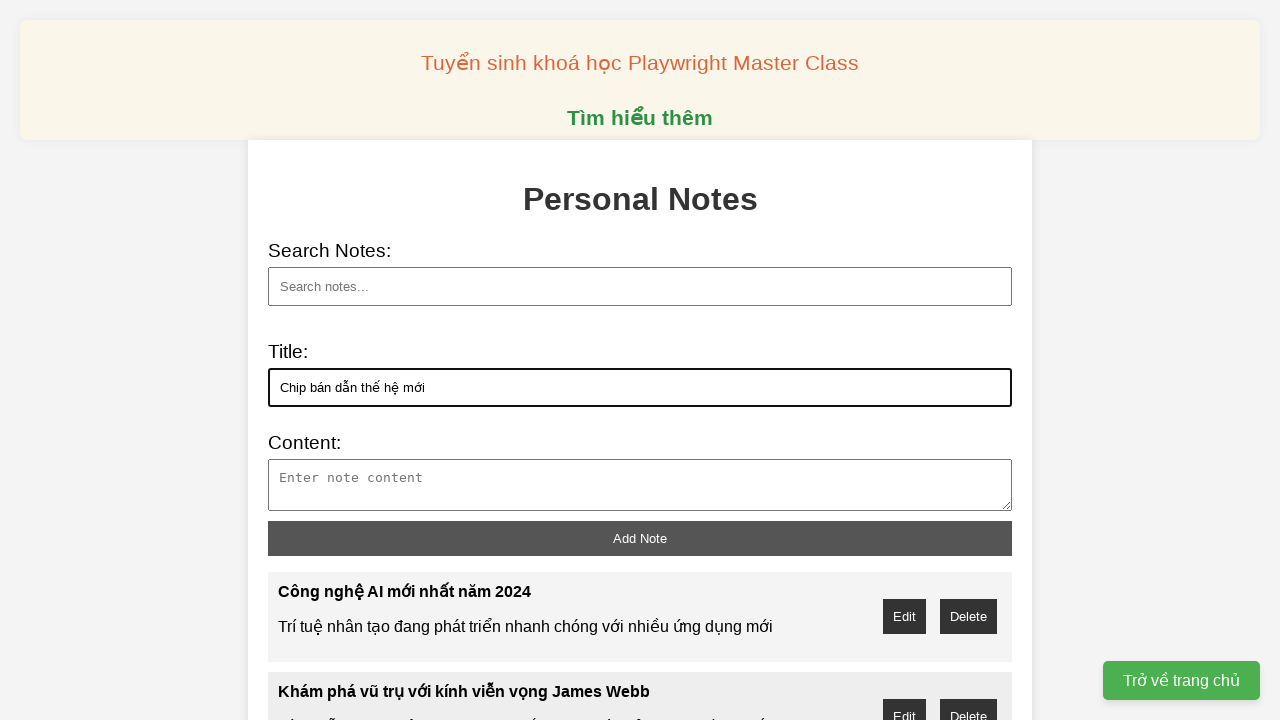

Filled note content with sample text about 'Chip bán dẫn thế hệ mới' on #note-content
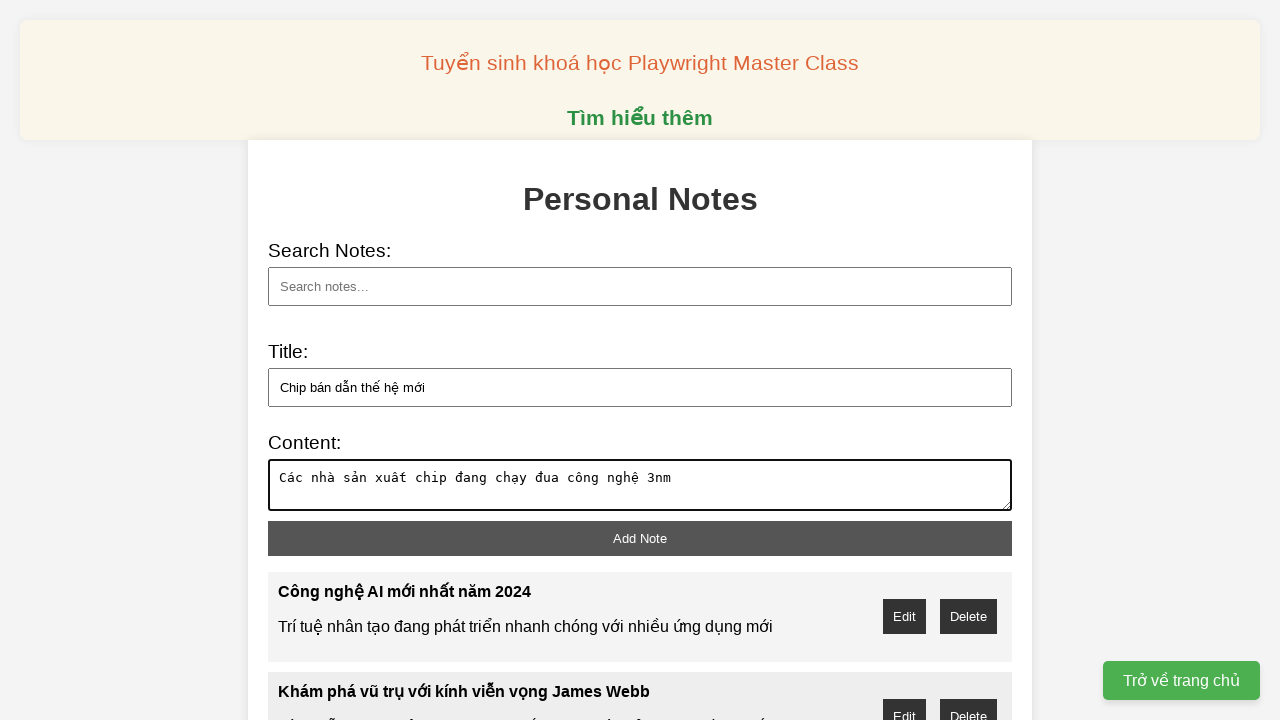

Clicked add note button to save note 4 of 6 at (640, 538) on #add-note
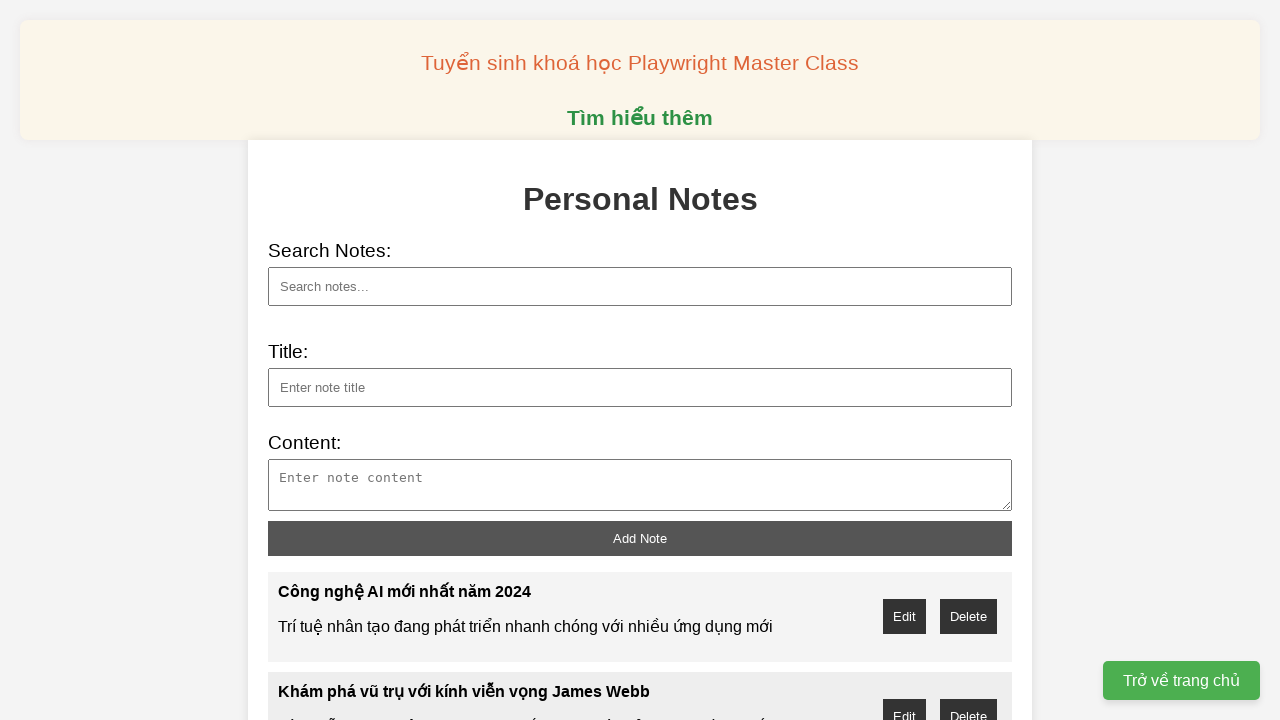

Filled note title with 'Robot và tự động hóa trong công nghiệp' on #note-title
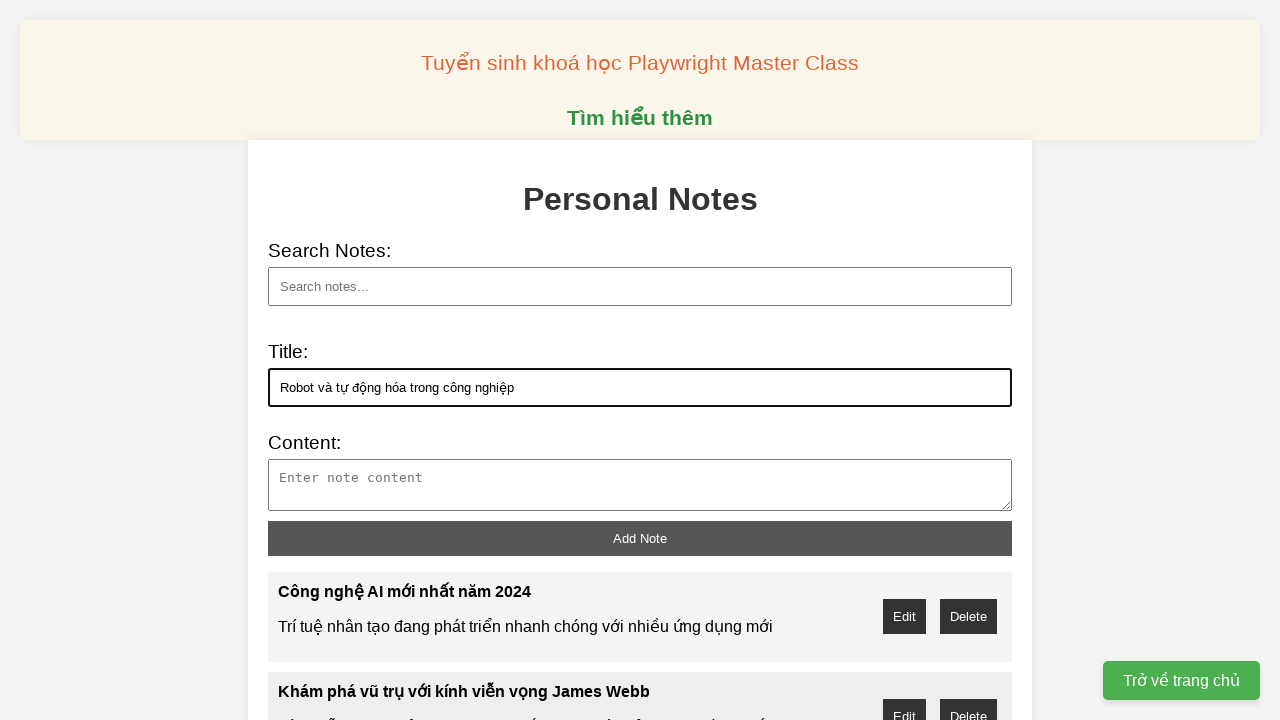

Filled note content with sample text about 'Robot và tự động hóa trong công nghiệp' on #note-content
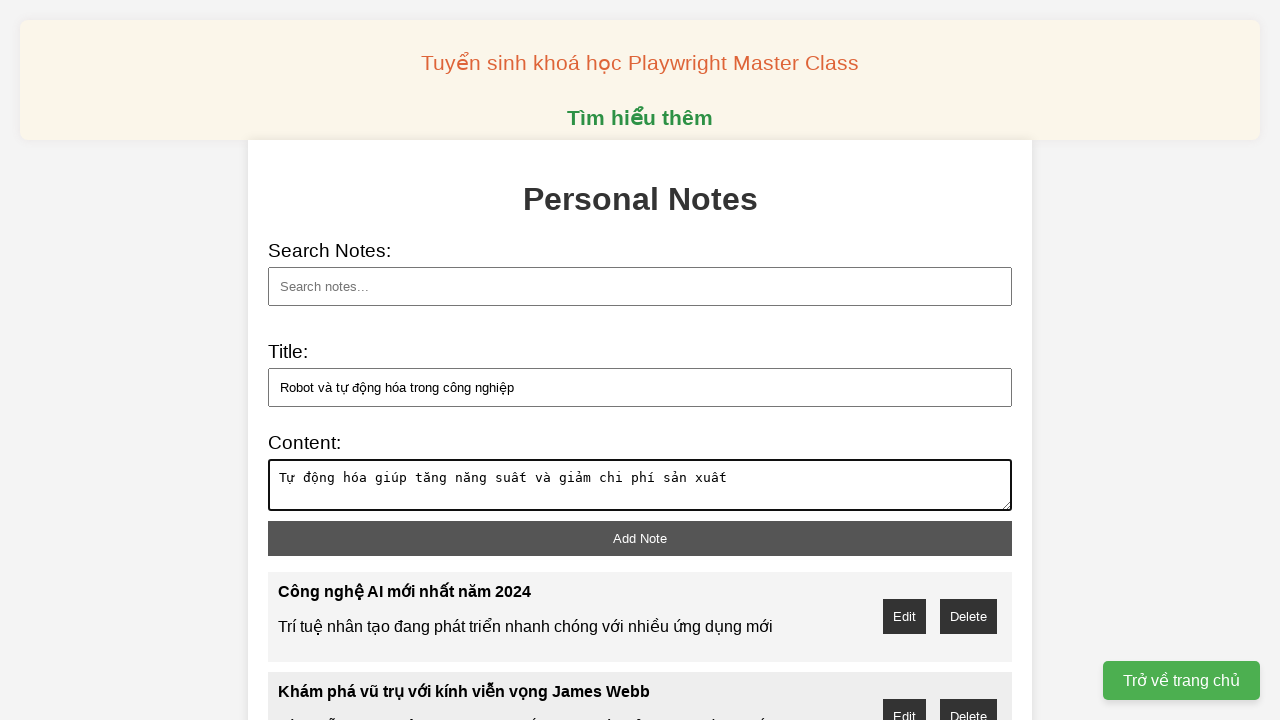

Clicked add note button to save note 5 of 6 at (640, 538) on #add-note
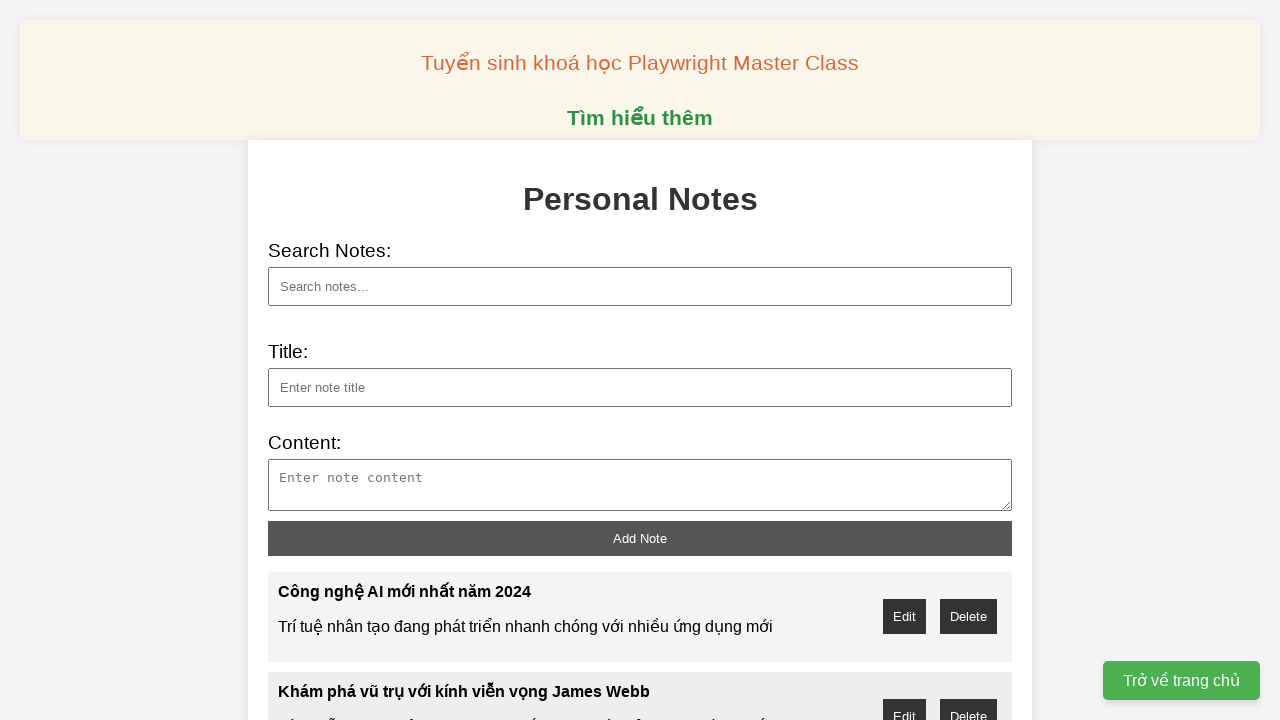

Filled note title with 'Năng lượng tái tạo và môi trường' on #note-title
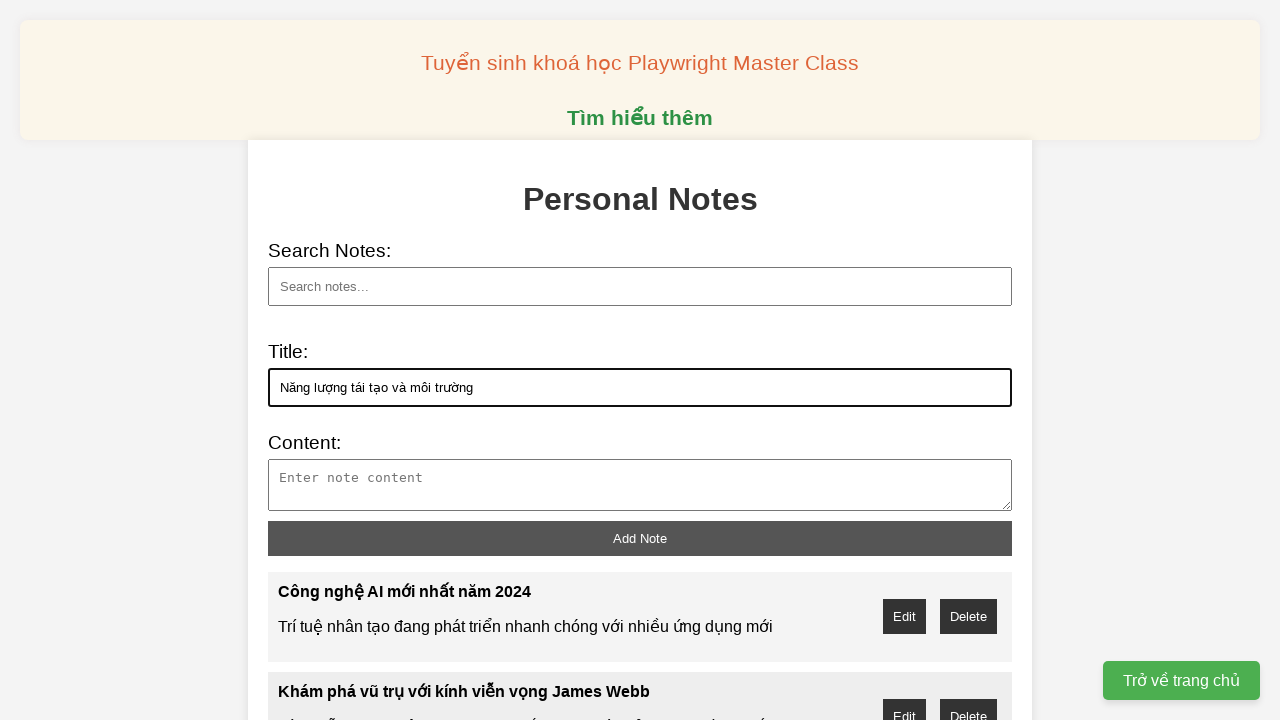

Filled note content with sample text about 'Năng lượng tái tạo và môi trường' on #note-content
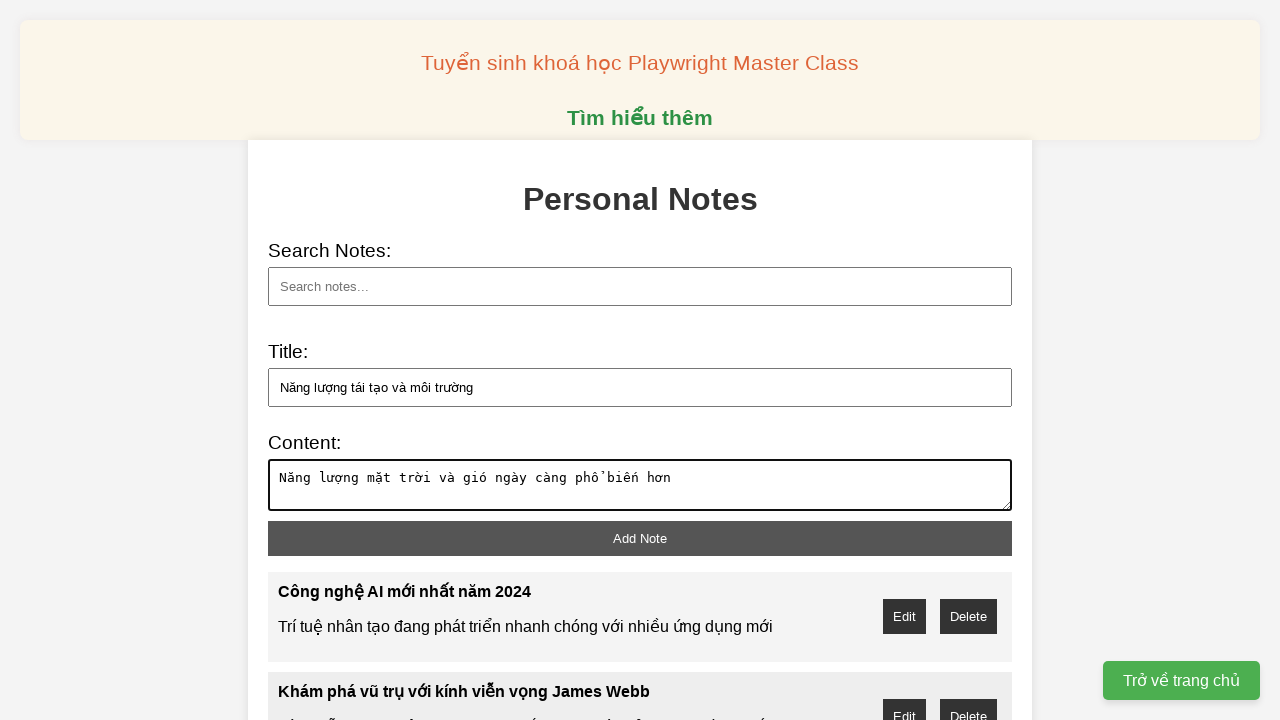

Clicked add note button to save note 6 of 6 at (640, 538) on #add-note
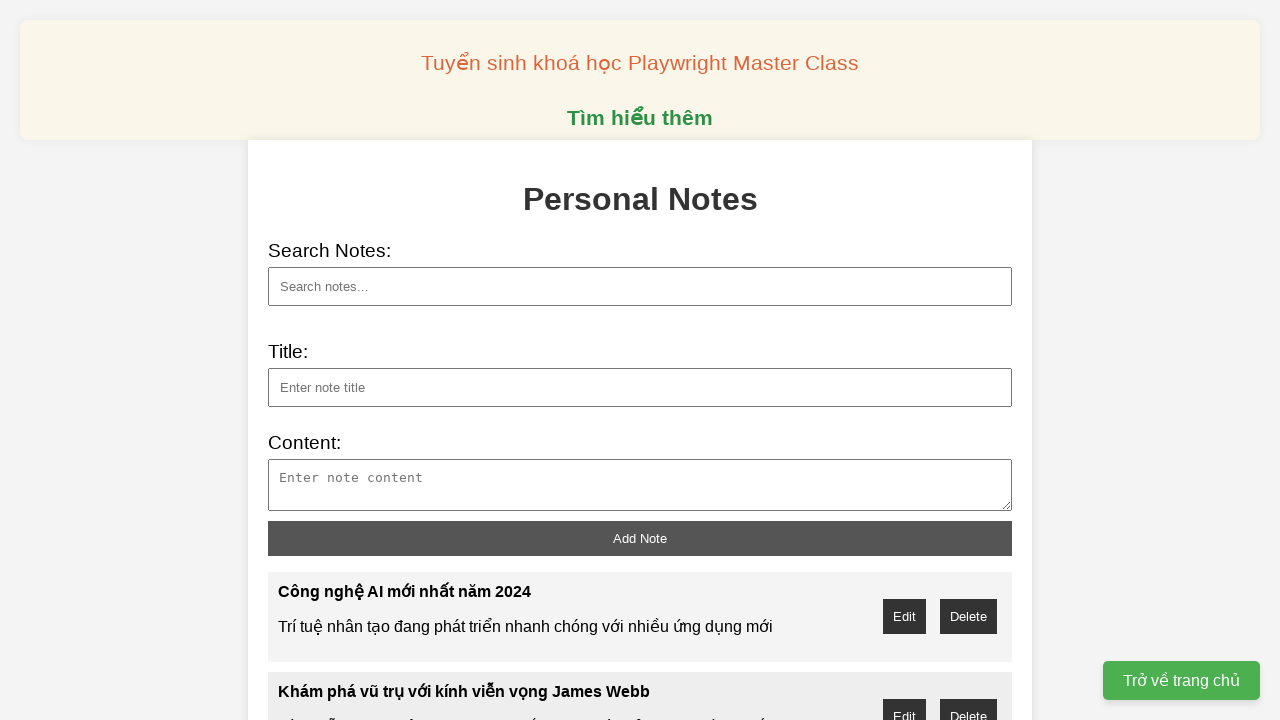

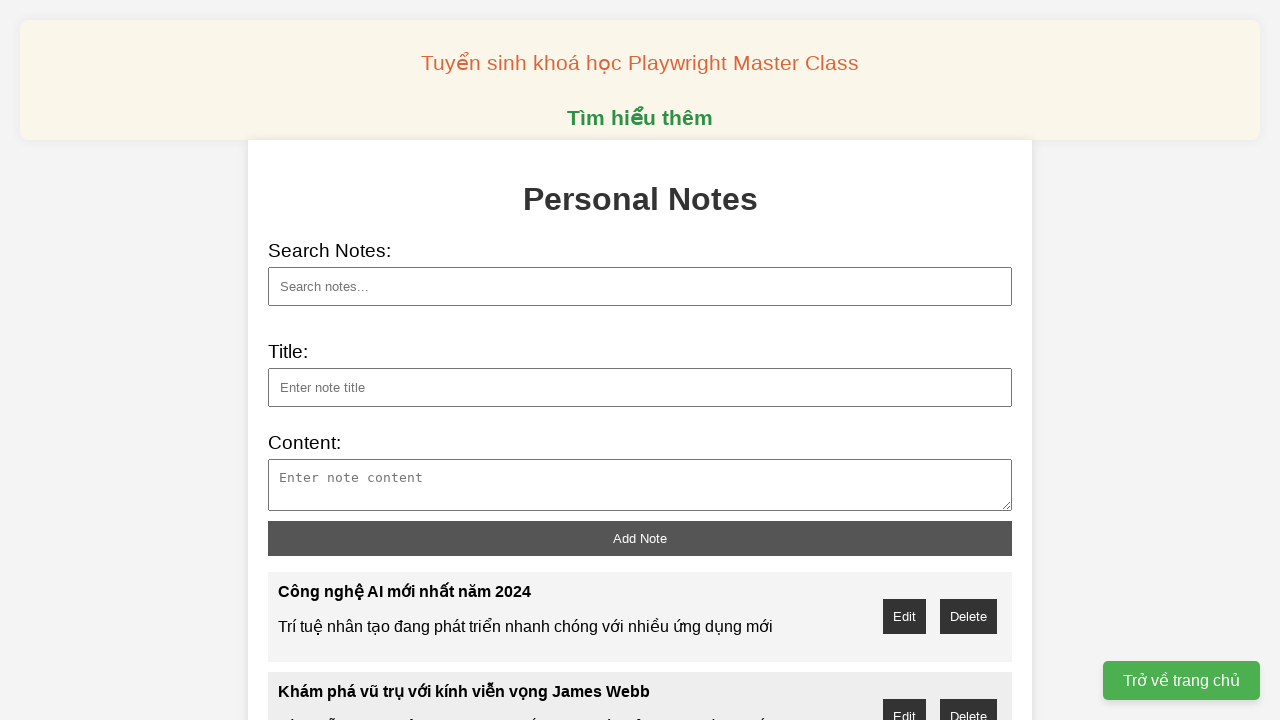